Tests nested iframe handling by navigating through outer and inner frames to click a button and verify the result

Starting URL: https://www.leafground.com/frame.xhtml

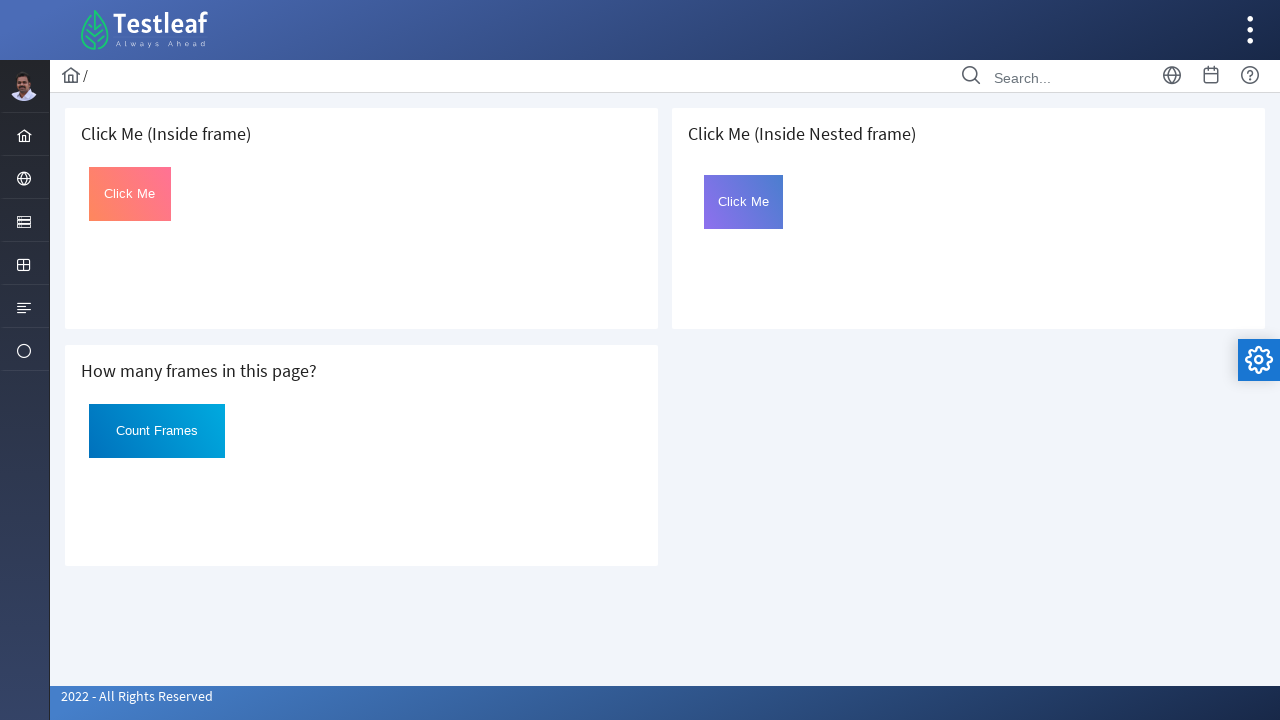

Navigated to frame testing page
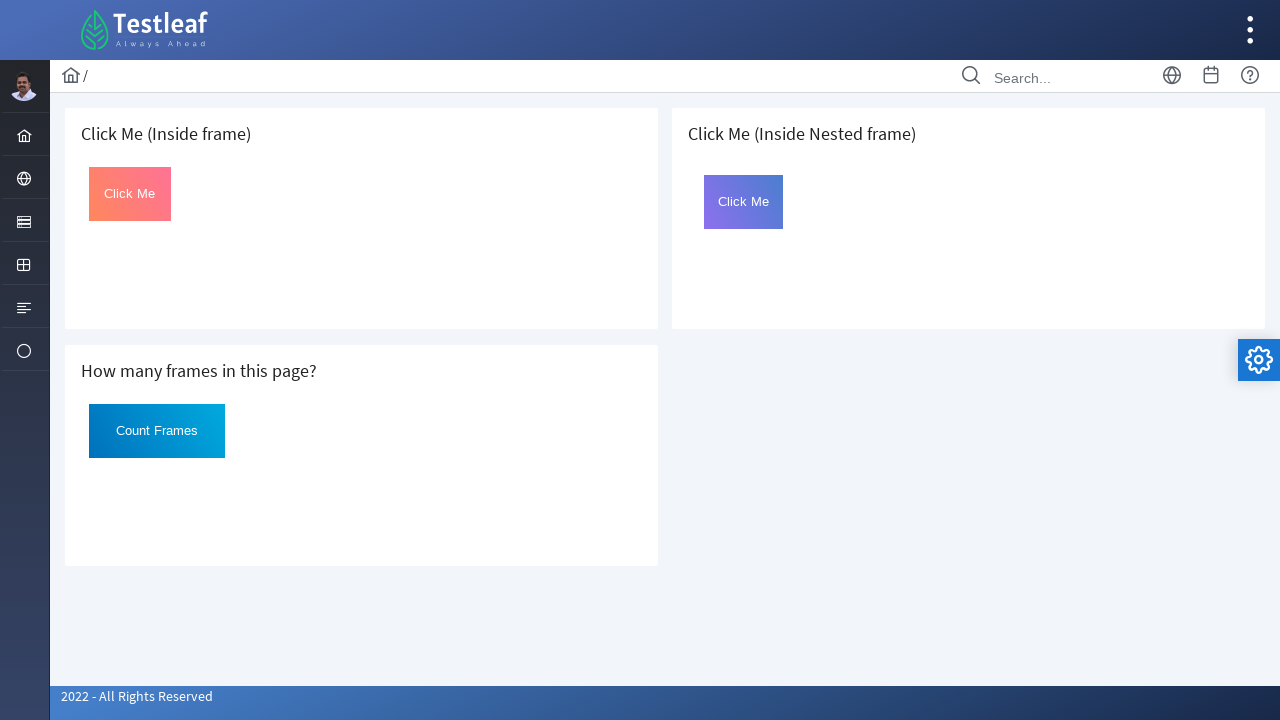

Located outer frame containing nested frames
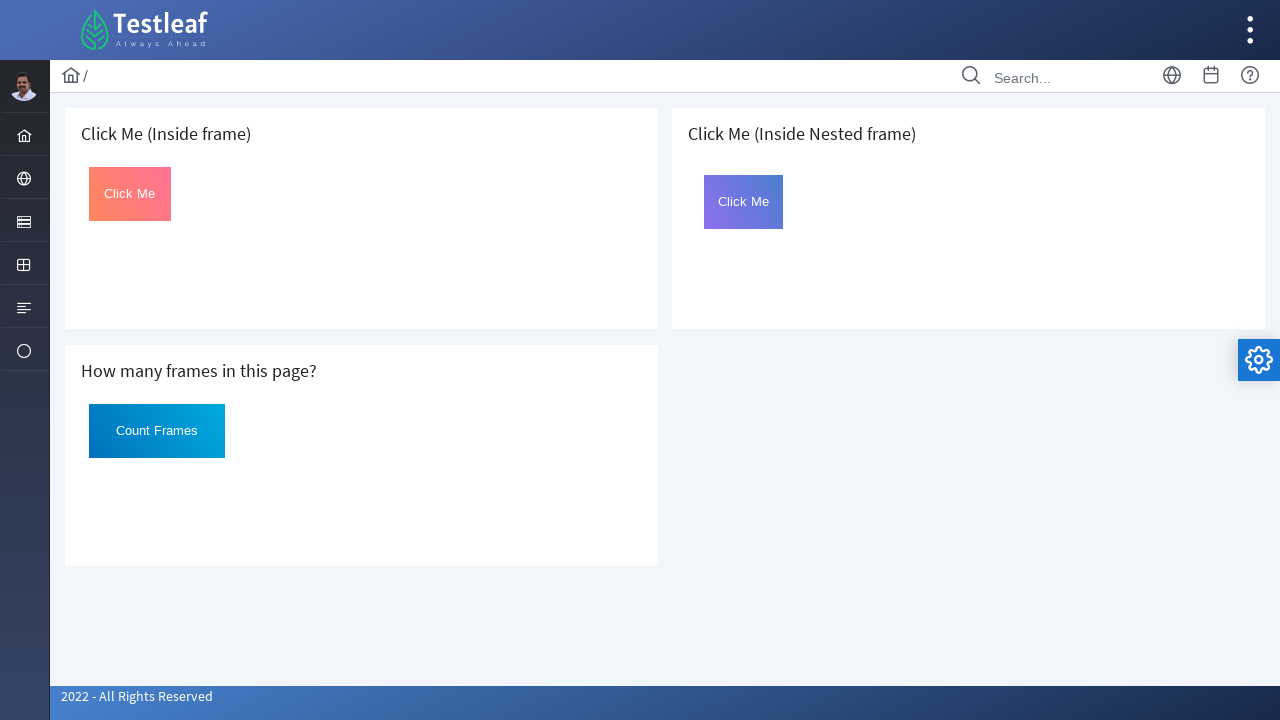

Located inner frame within the outer frame
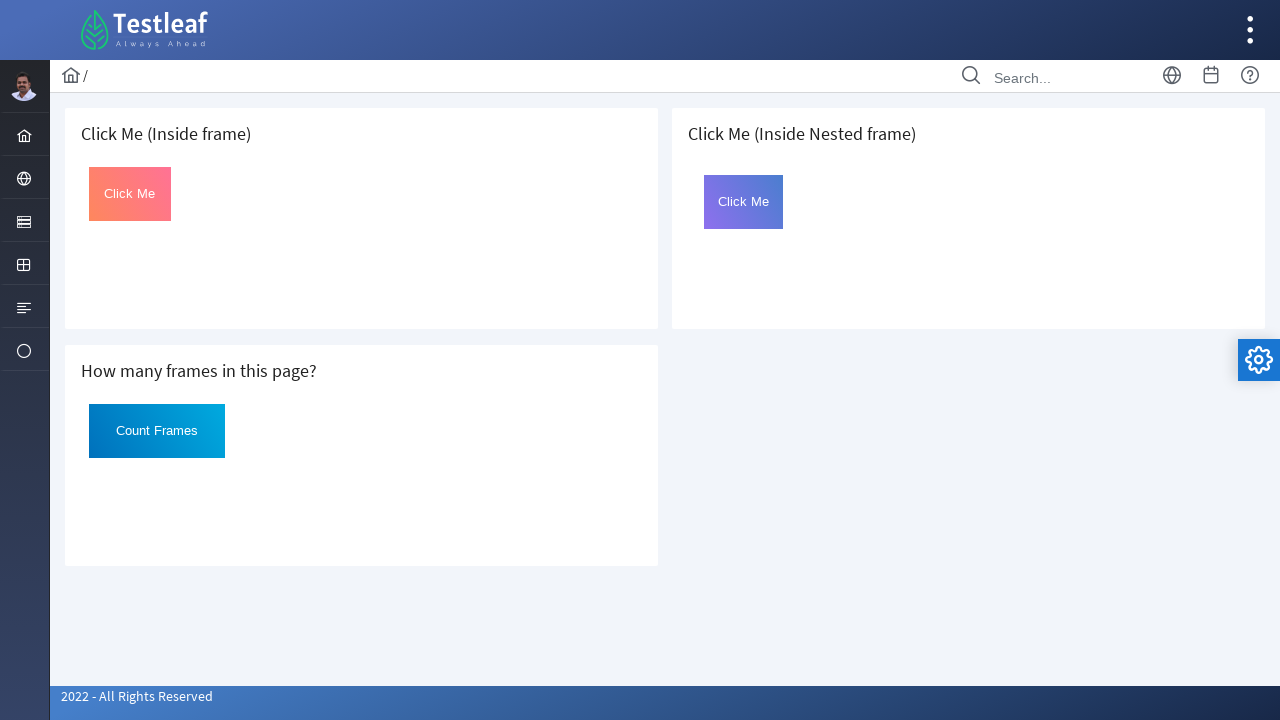

Clicked button inside nested frame at (744, 202) on xpath=//h5[contains(text(),'Inside Nested frame')]/following::iframe >> internal
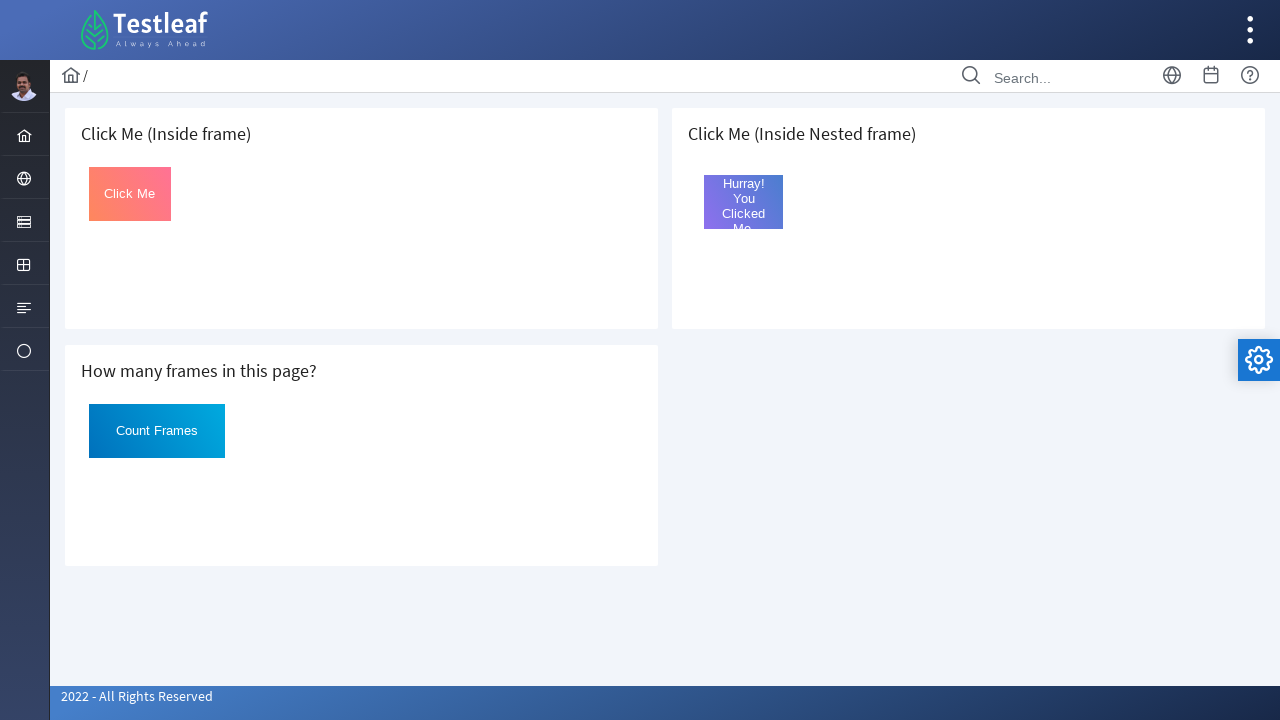

Verified button text changed to: Hurray! You Clicked Me.
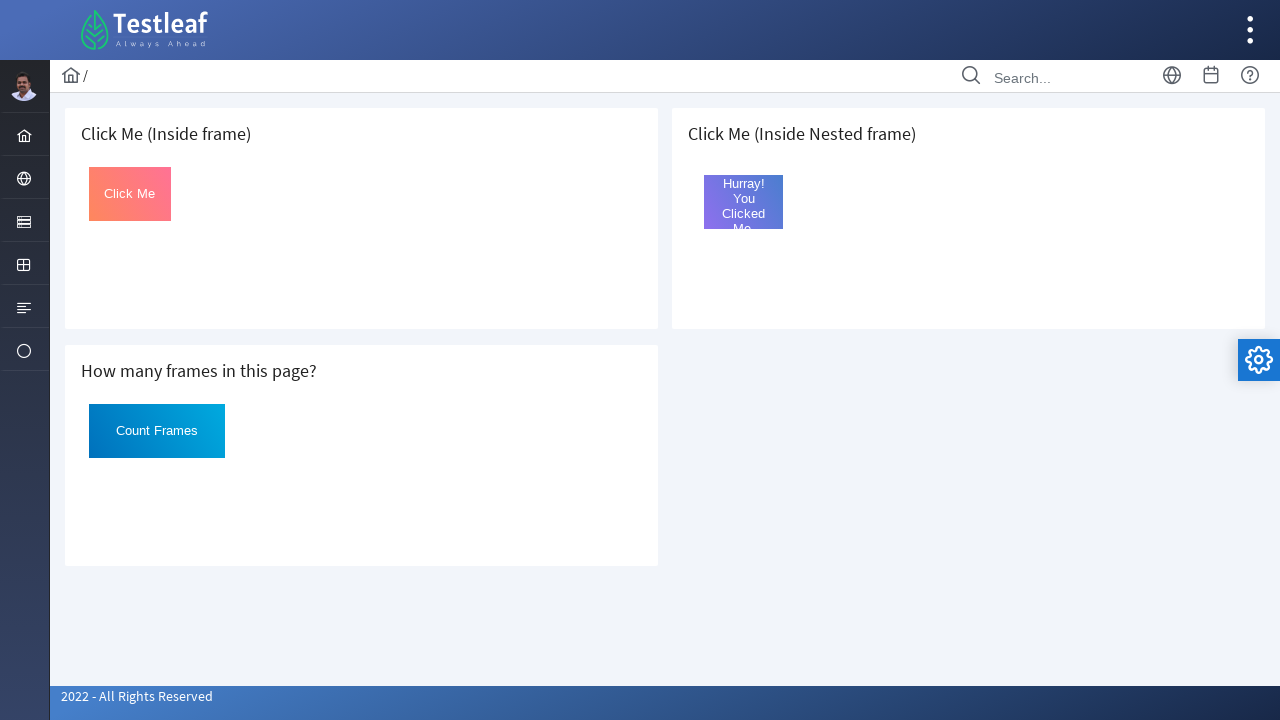

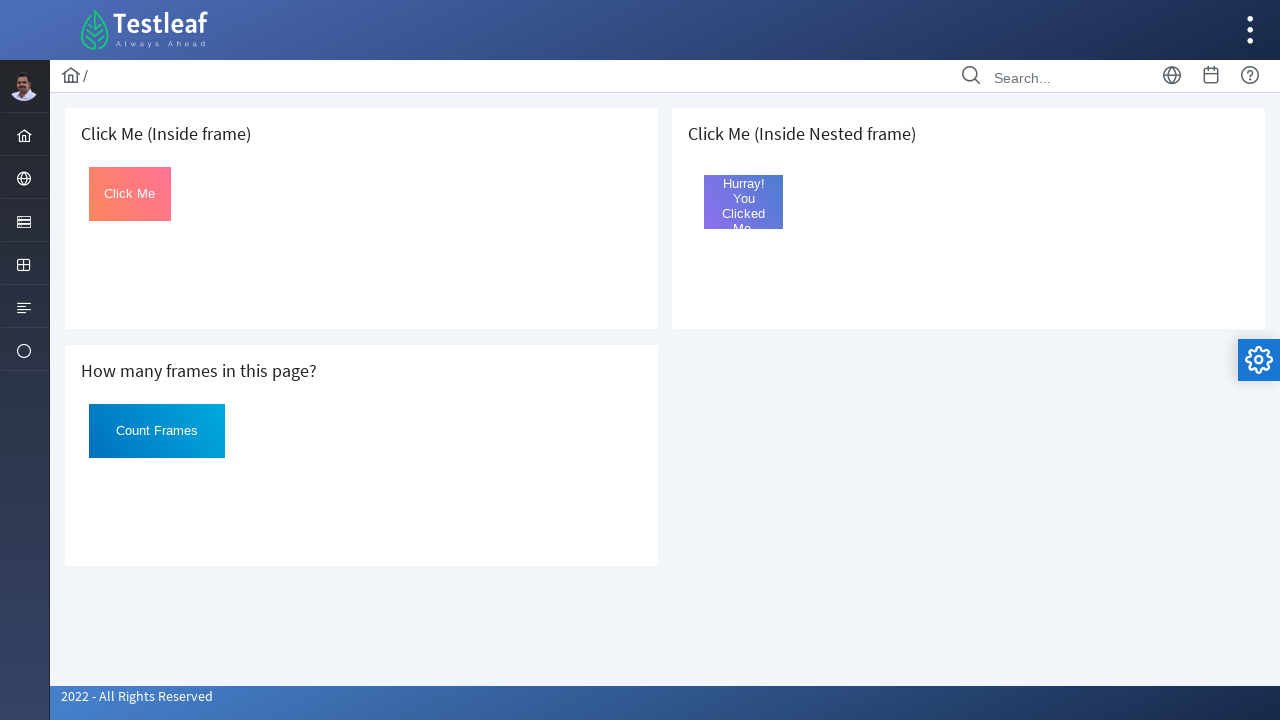